Navigates to a blog post about testing websites and clicks on the About link using partial link text matching

Starting URL: https://abstracta.us/blog/software-testing/best-demo-websites-for-practicing-different-types-of-software-tests/

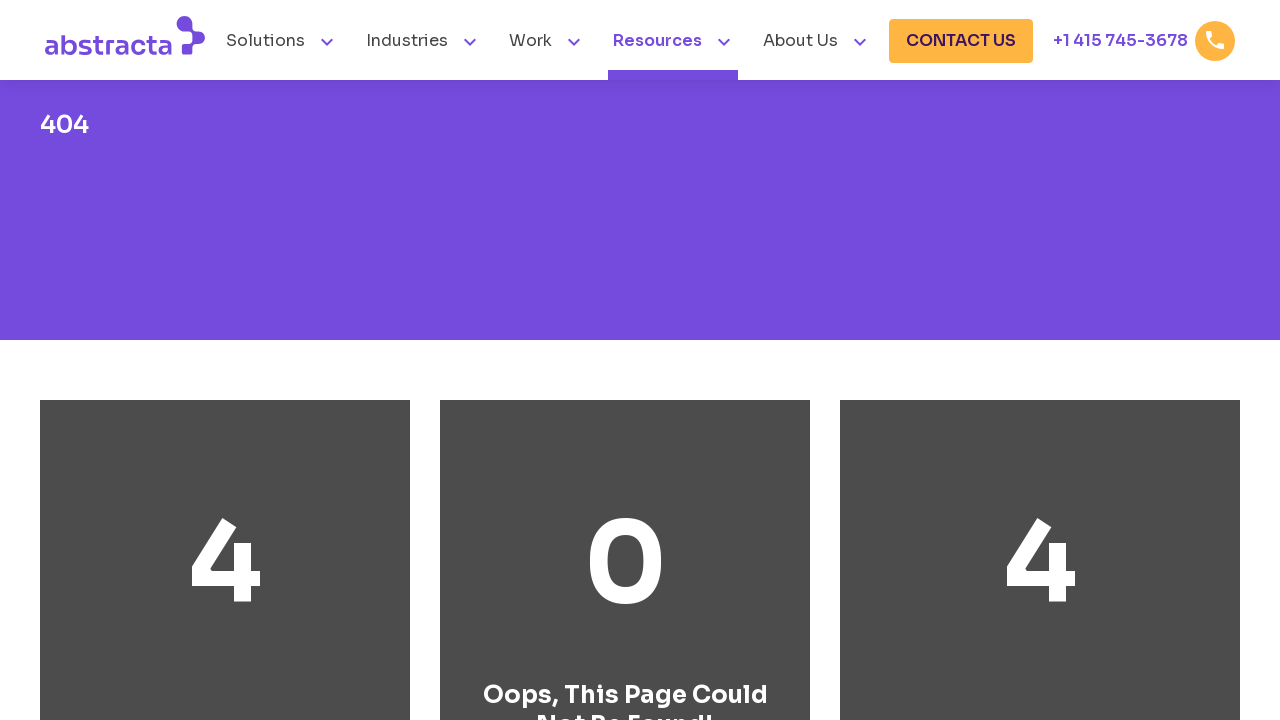

Navigated to blog post about best demo websites for practicing software tests
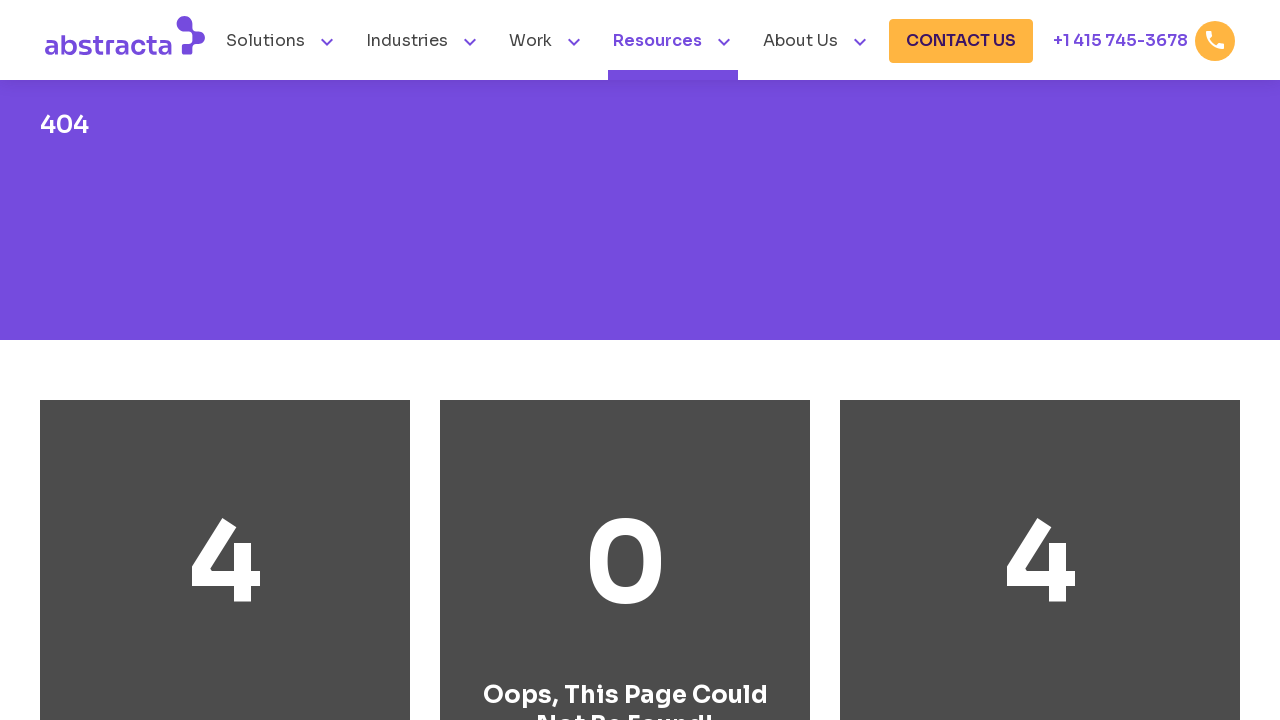

Clicked on the About link using partial text matching at (800, 40) on a:has-text('About')
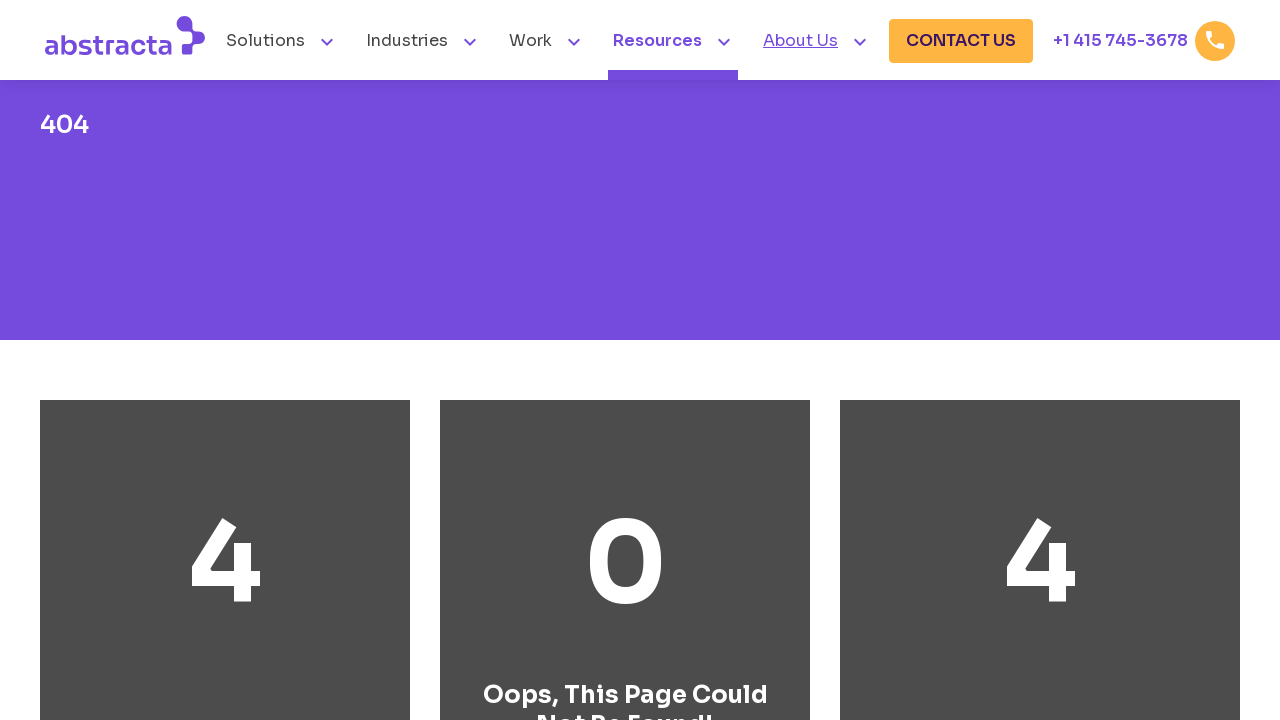

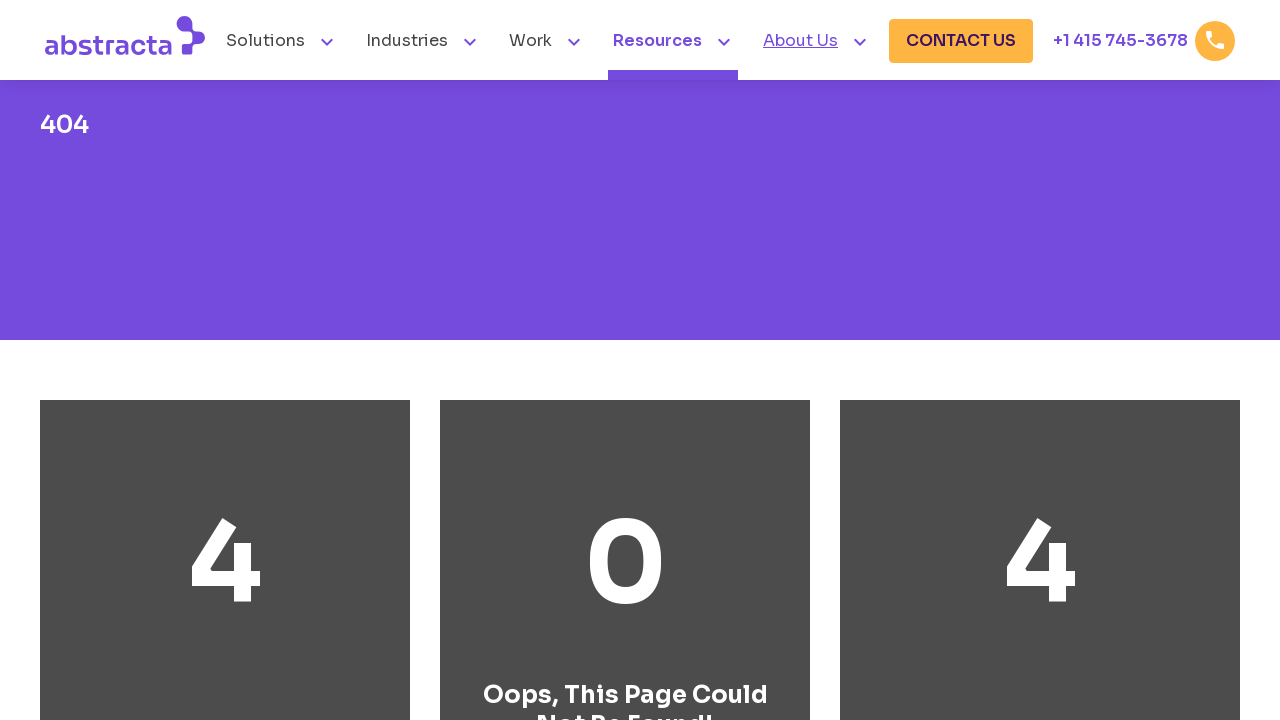